Tests keyboard input functionality by sending various key presses including special keys and key combinations

Starting URL: https://the-internet.herokuapp.com/key_presses

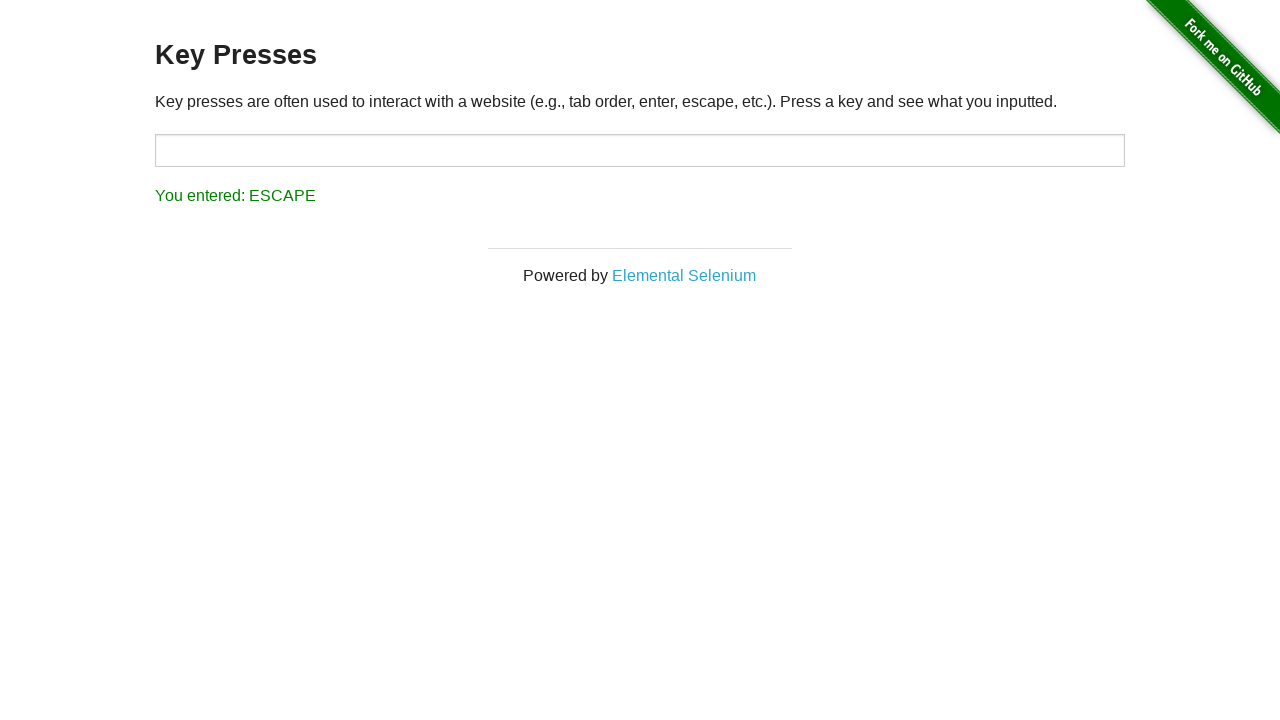

Pressed Alt key
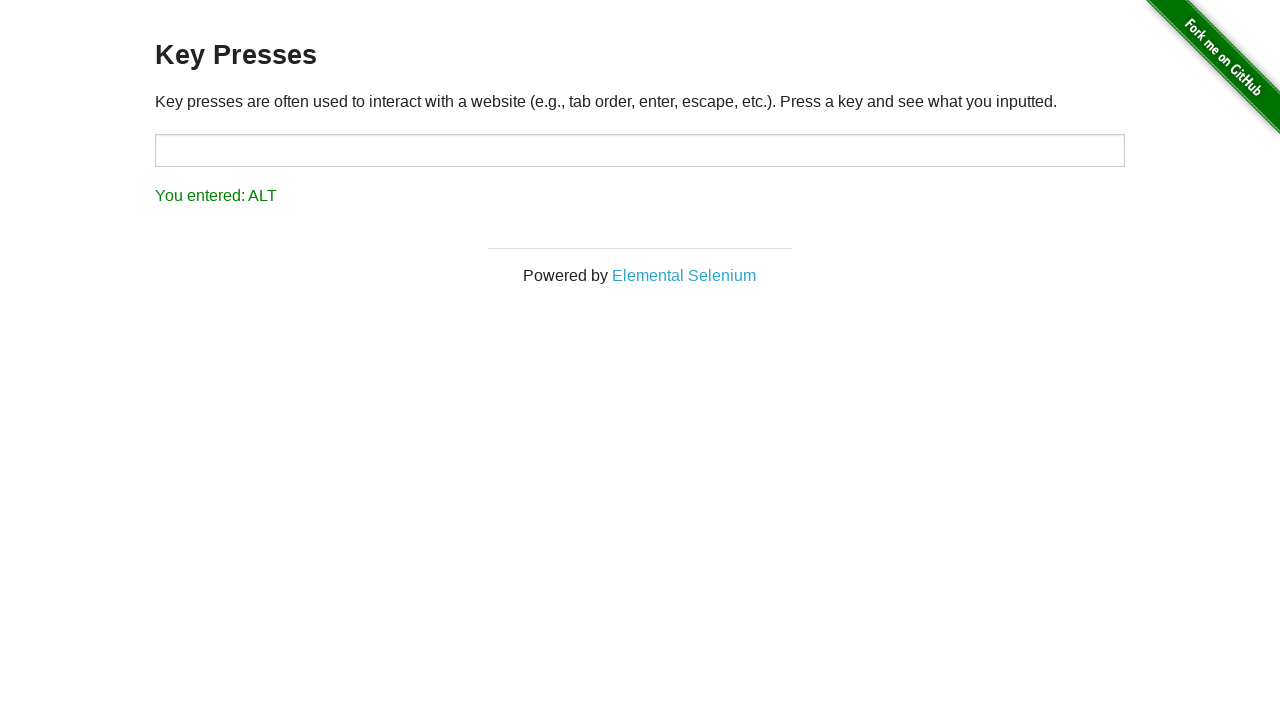

Pressed Escape key
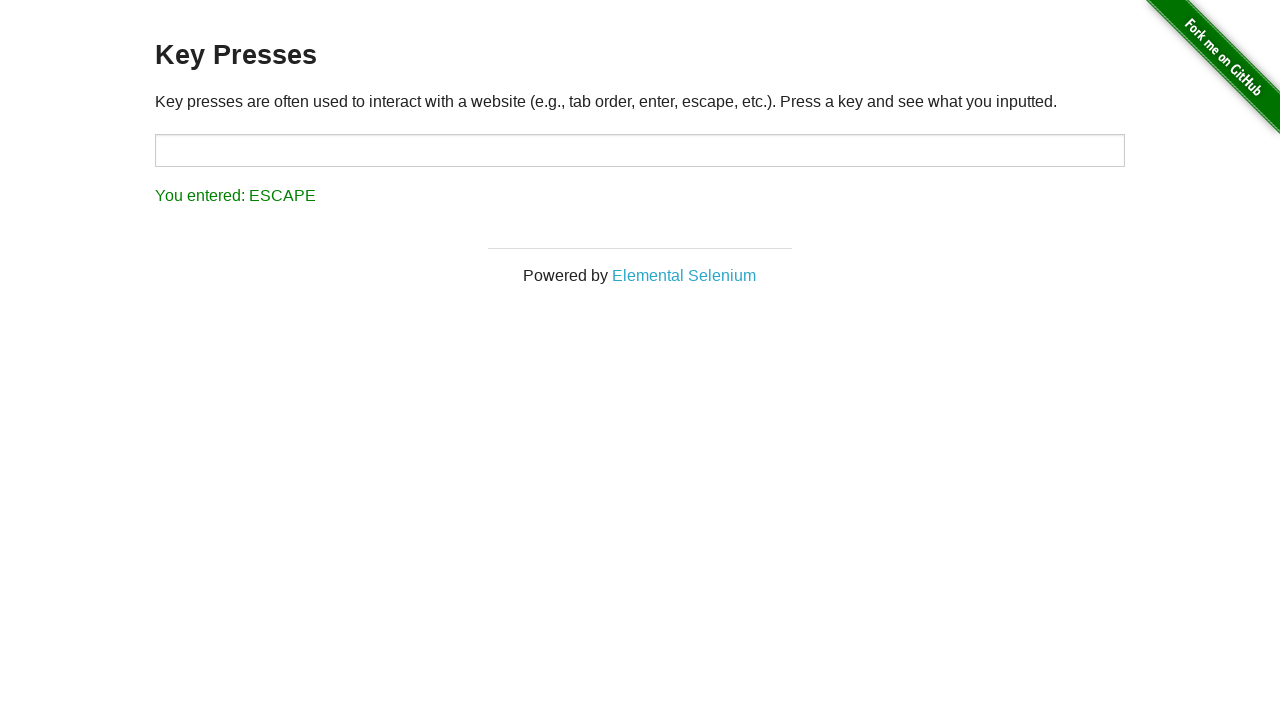

Pressed Delete key
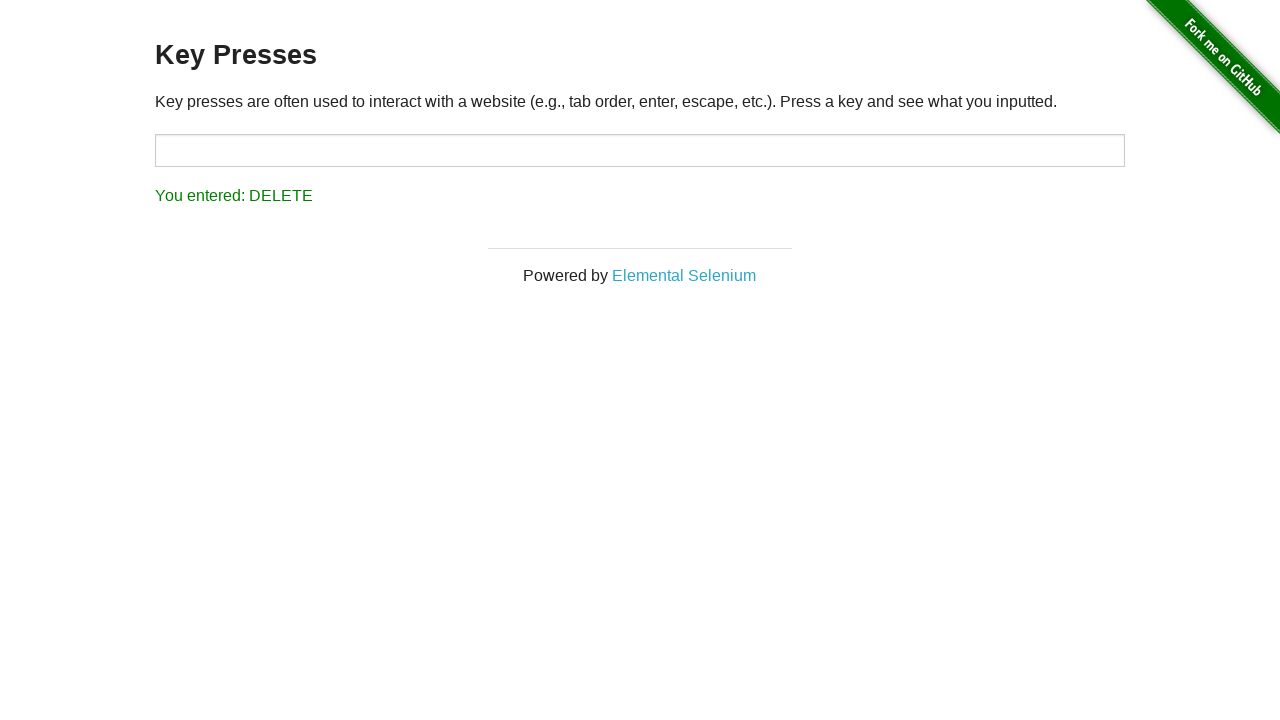

Pressed ArrowLeft key
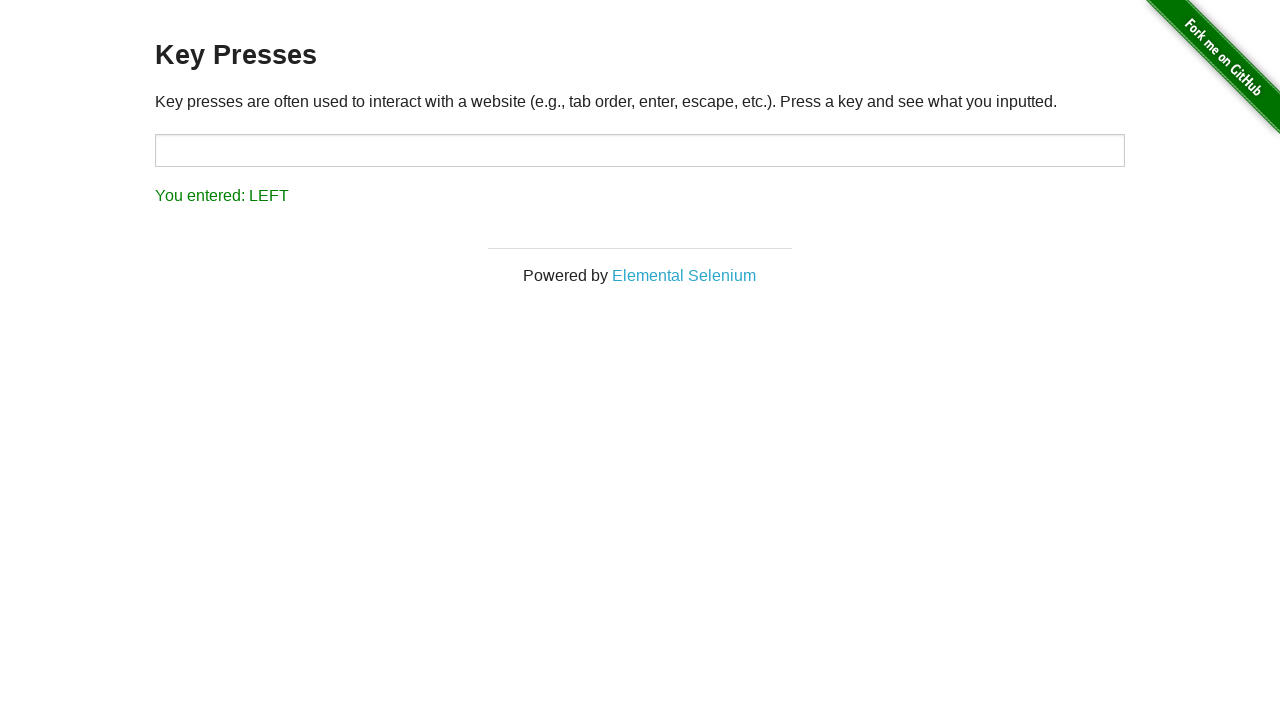

Pressed ArrowLeft key
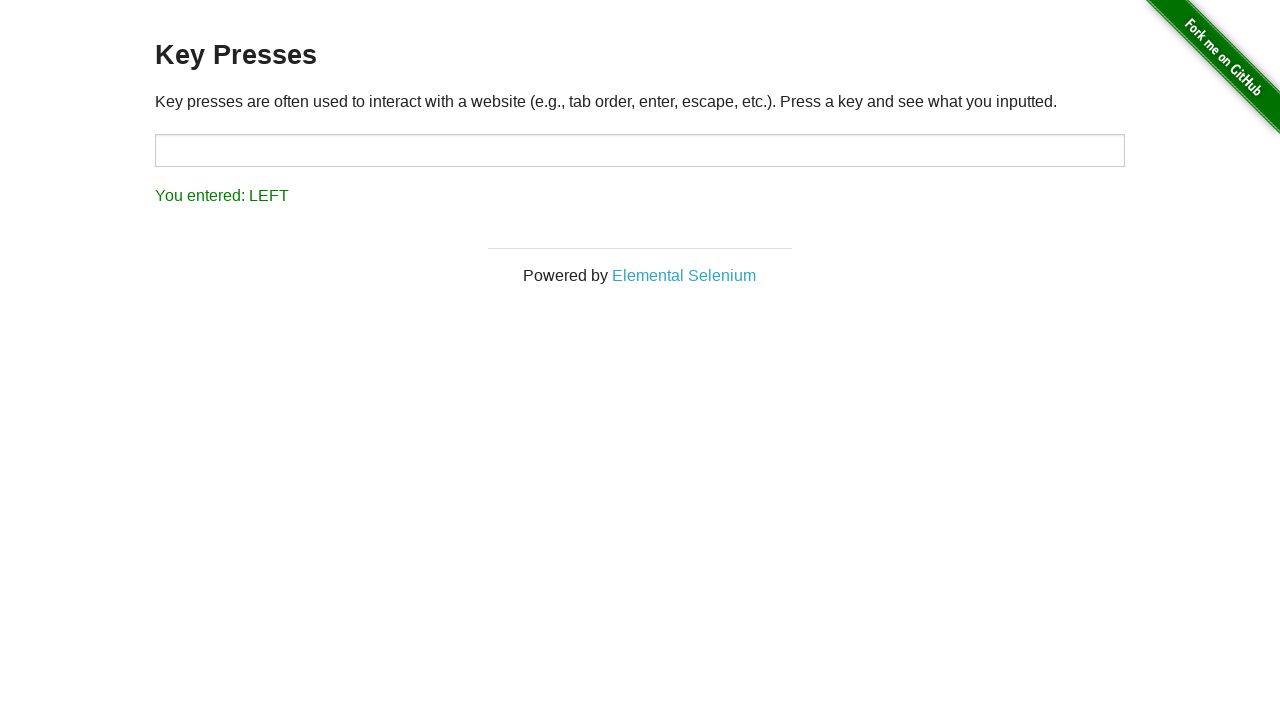

Pressed ArrowRight key
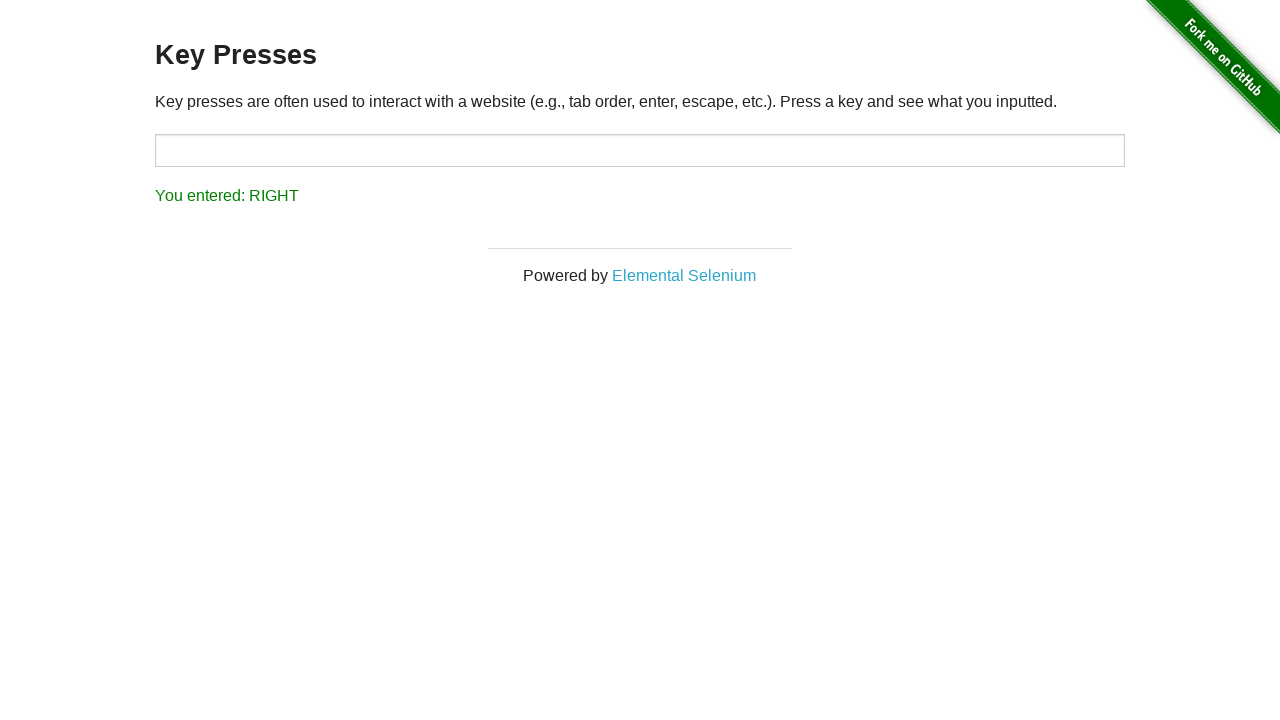

Typed 'OKKKKKK' text
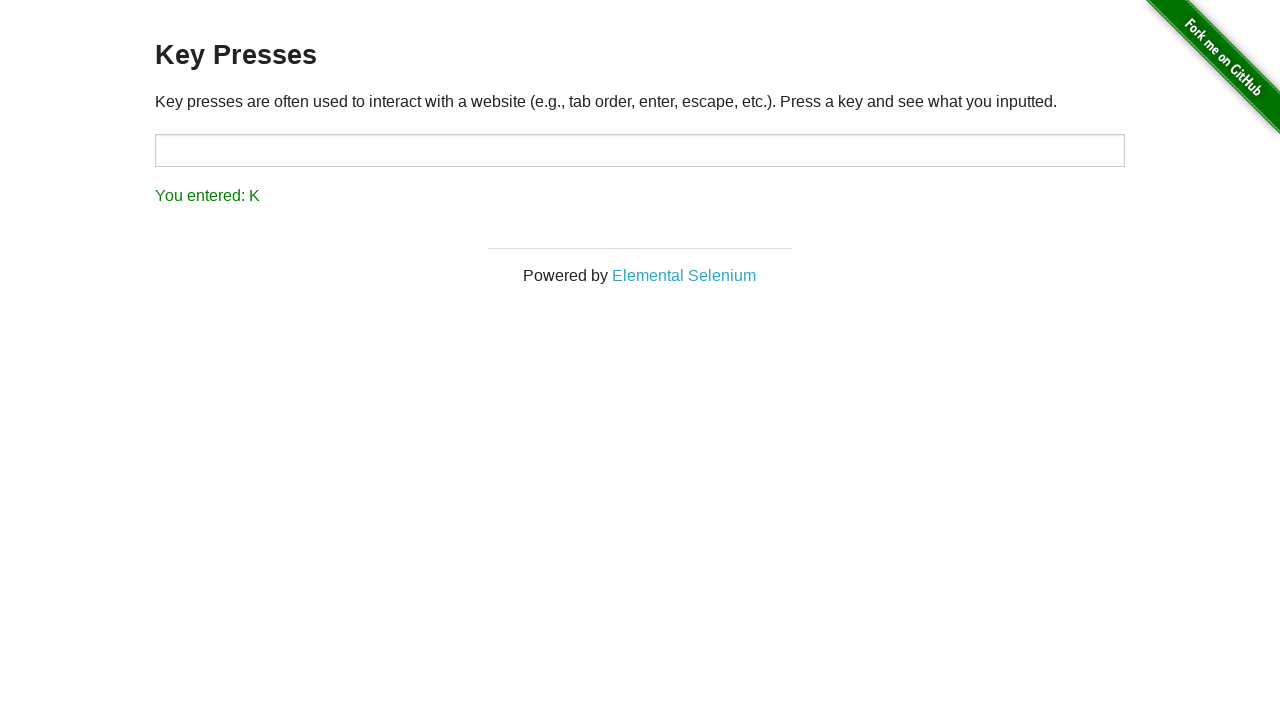

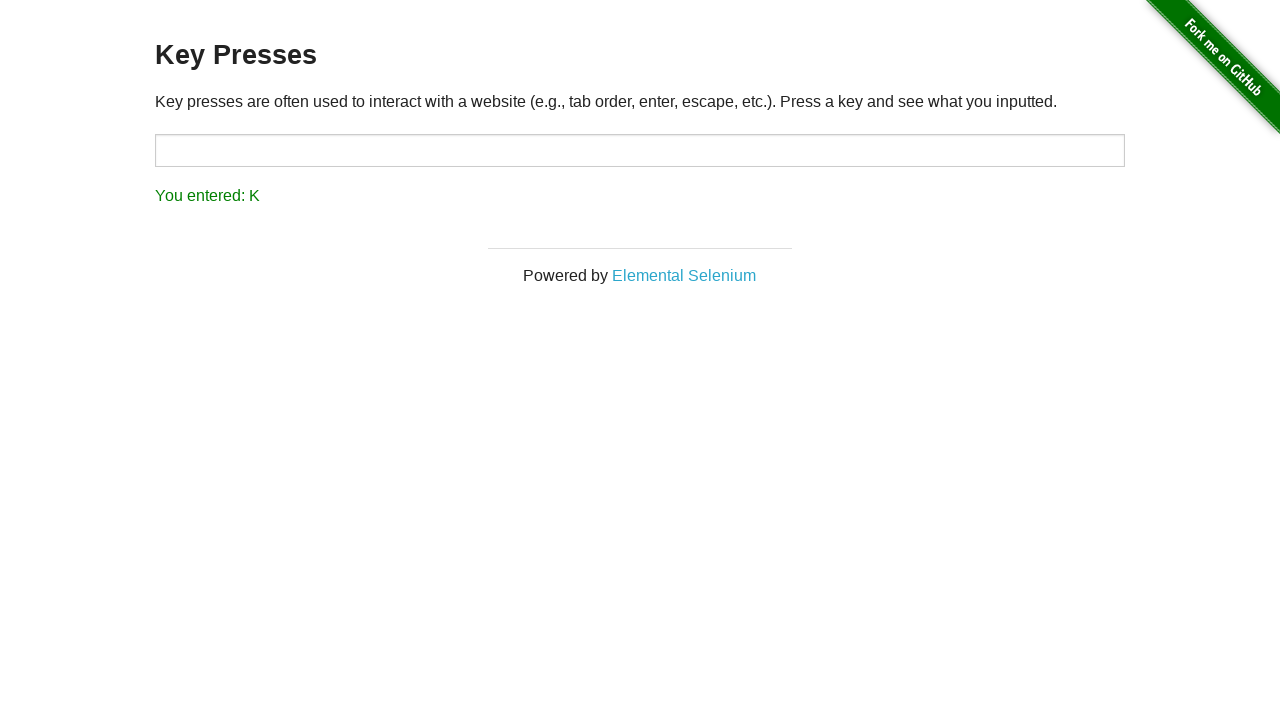